Tests the text box form functionality on DemoQA website by navigating to the Elements section, filling out multiple text fields, and submitting the form

Starting URL: https://demoqa.com/

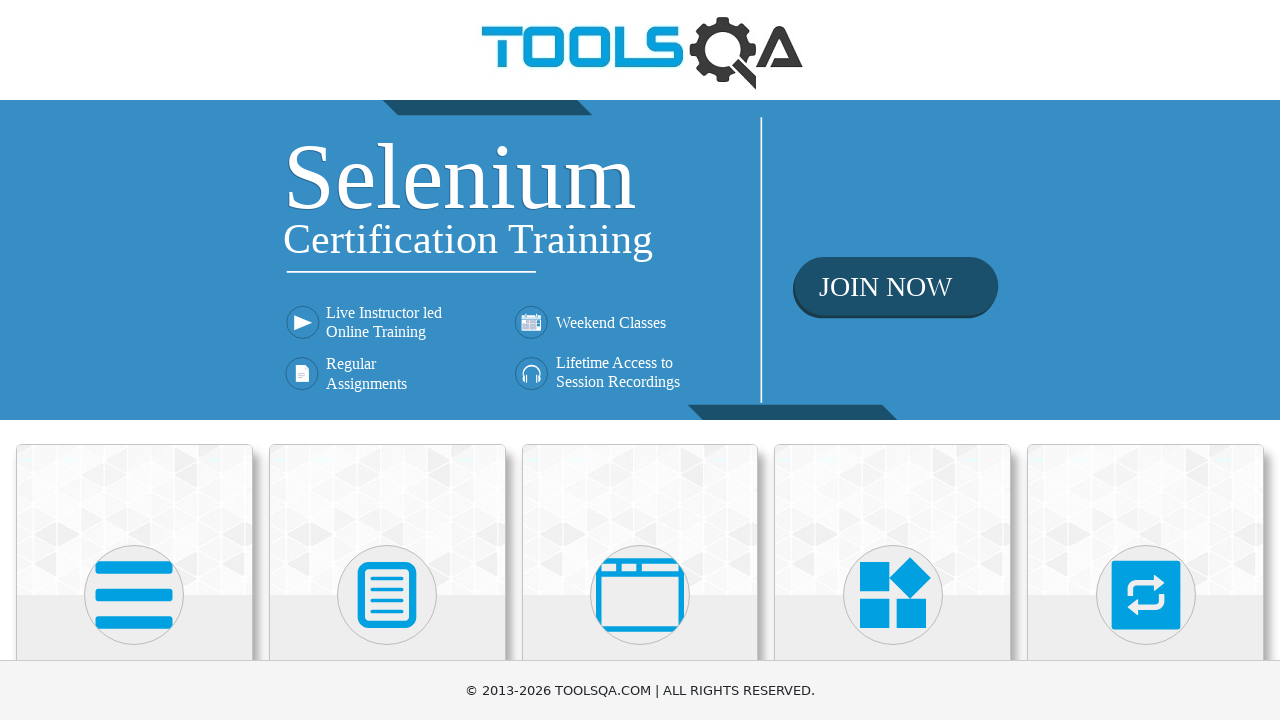

Scrolled down 100px to view Elements card
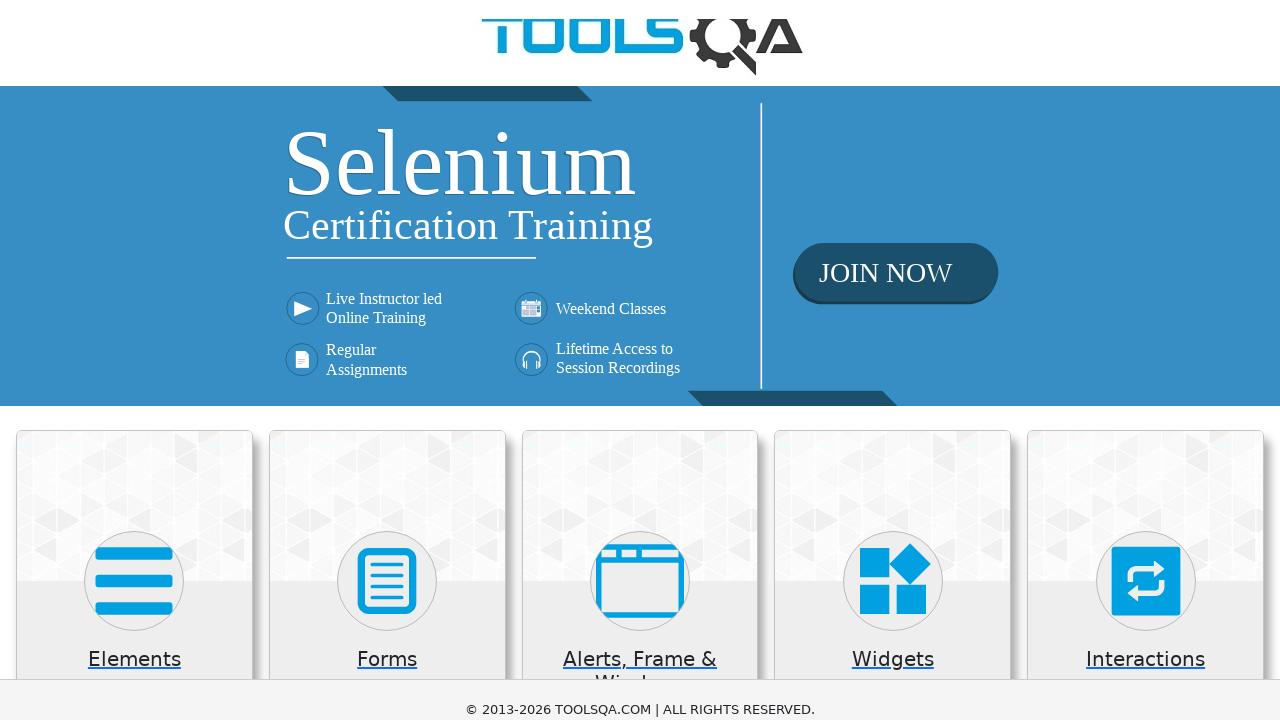

Clicked on Elements card to navigate to Elements section at (134, 520) on .category-cards .card.mt-4:nth-child(1)
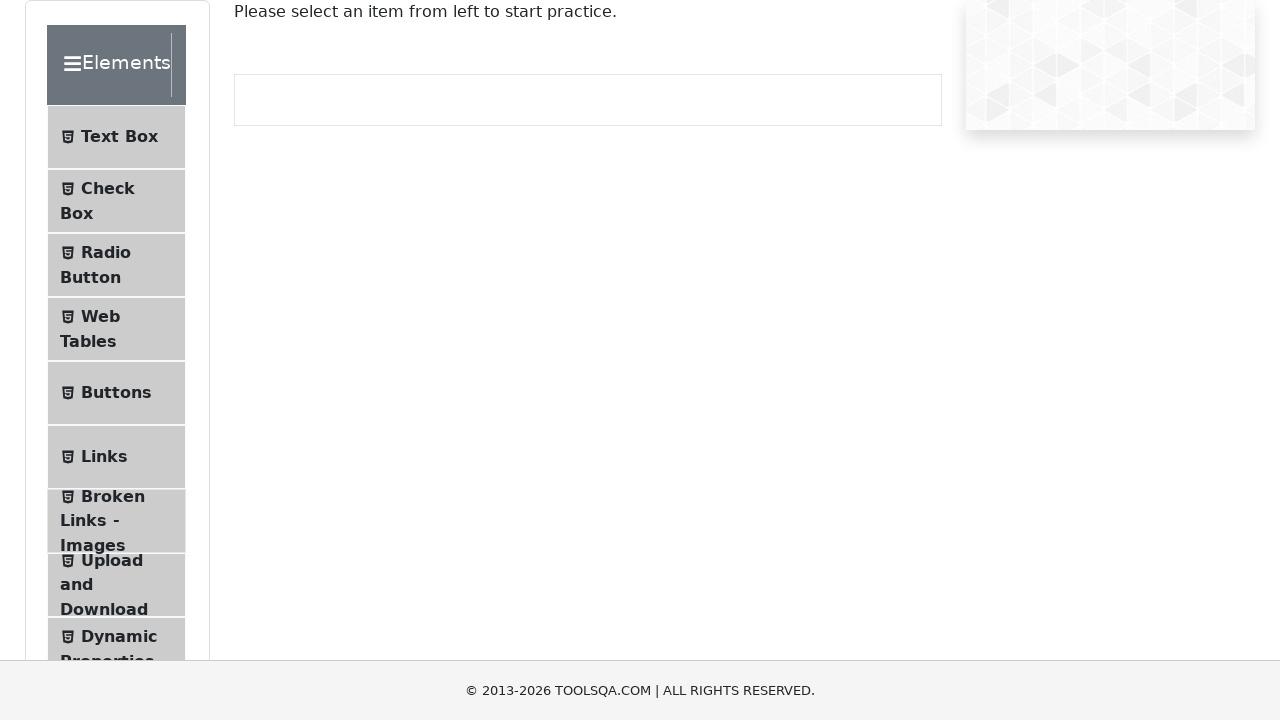

Clicked on Text Box option in the left menu at (116, 137) on .left-pannel .element-group:nth-child(1) ul li:nth-child(1)
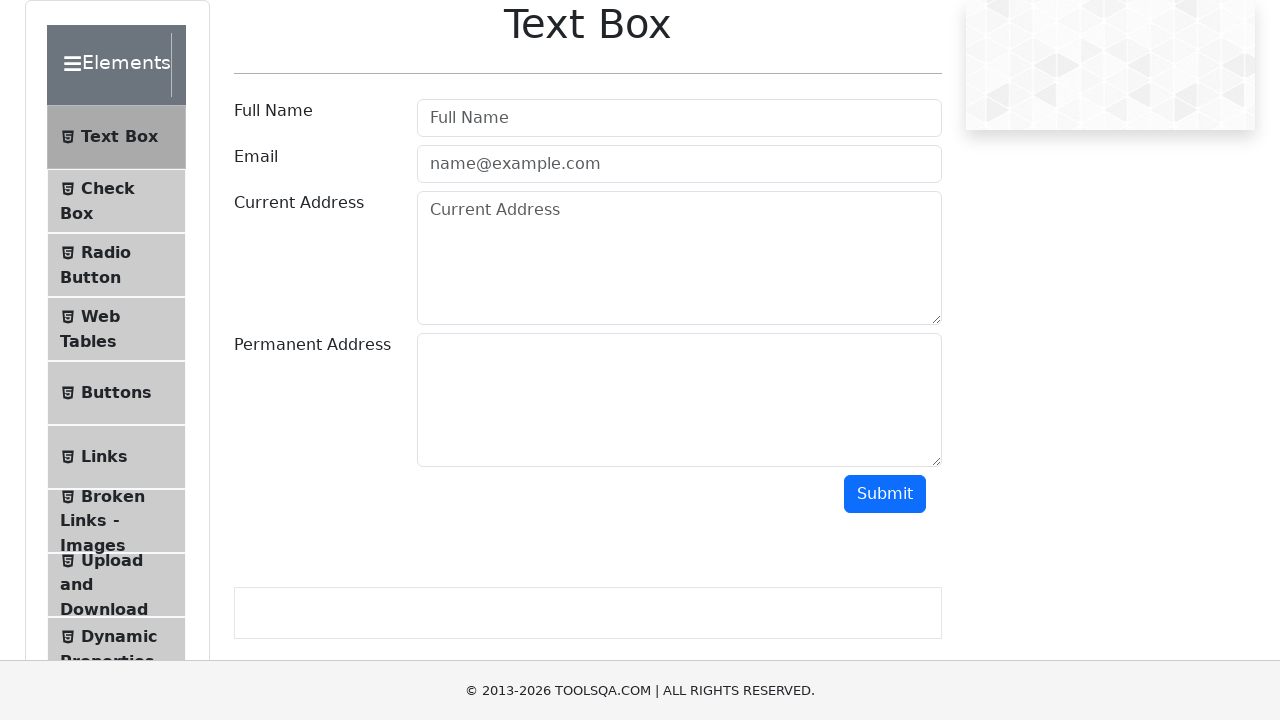

Filled in Full Name field with 'ANSHUL' on #userName
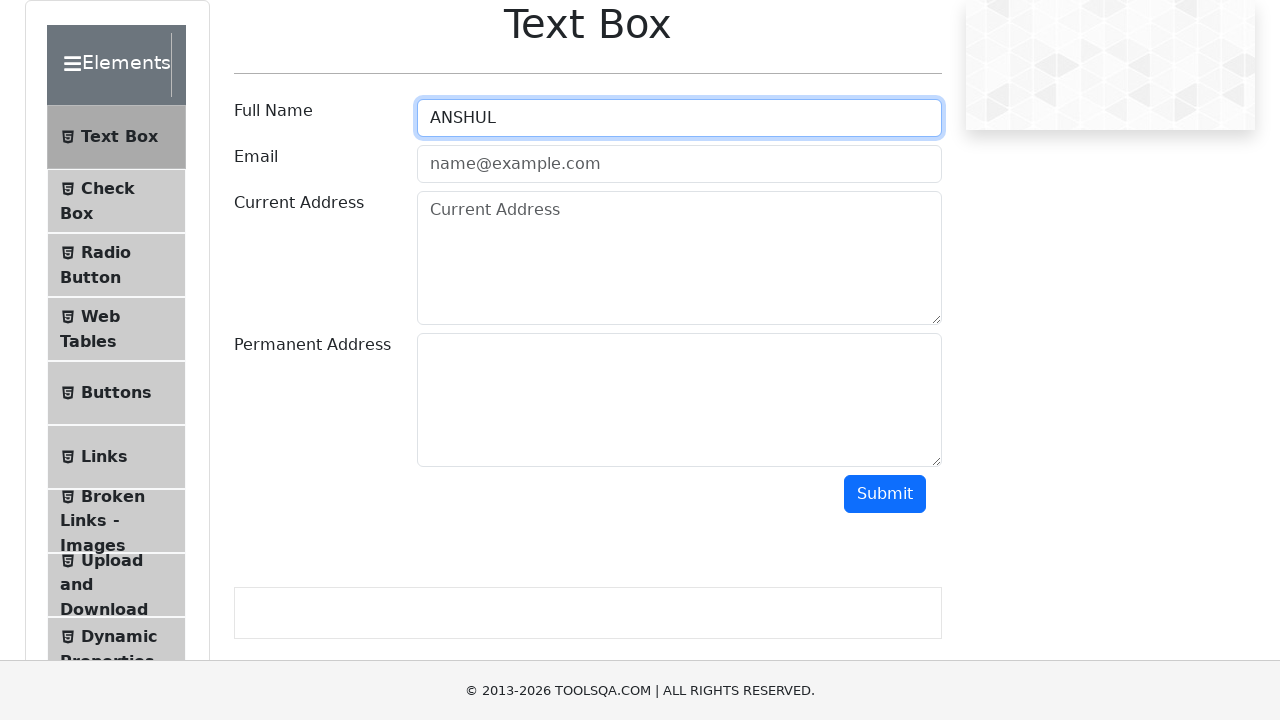

Filled in Email field with 'ANSHUL@MAIL.COM' on #userEmail
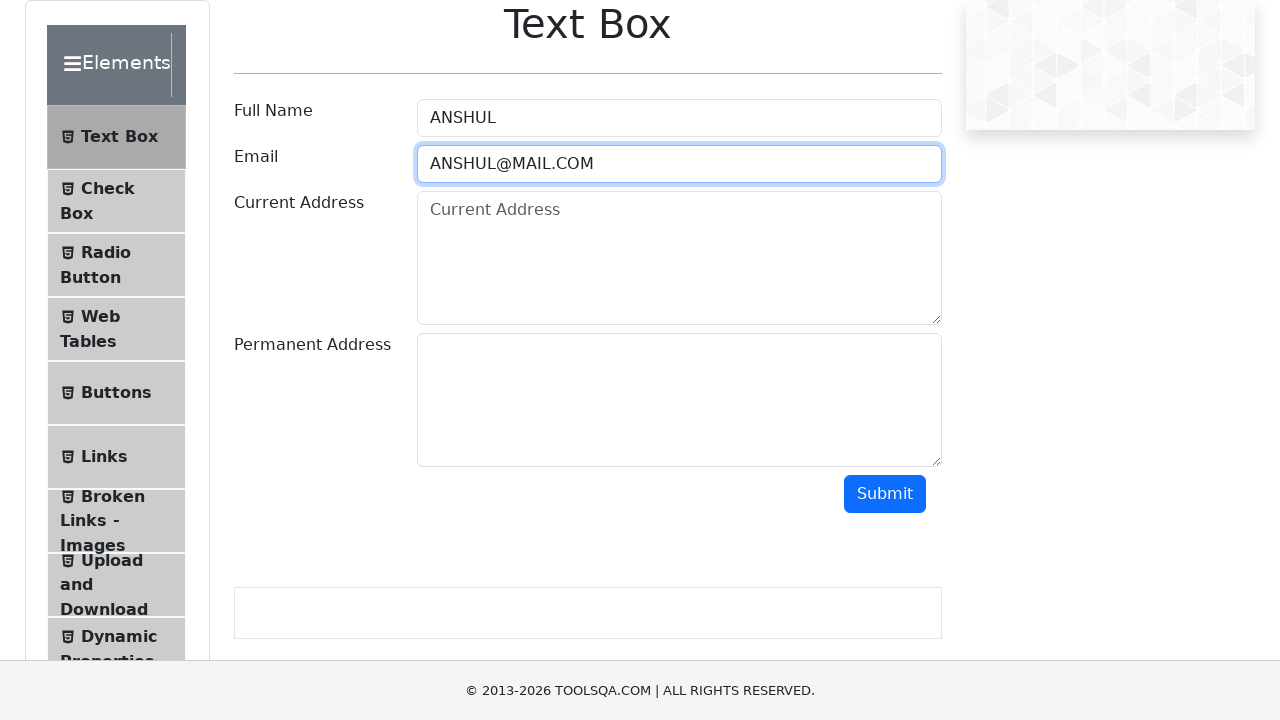

Filled in Current Address field with 'CHANDIGARH' on #currentAddress
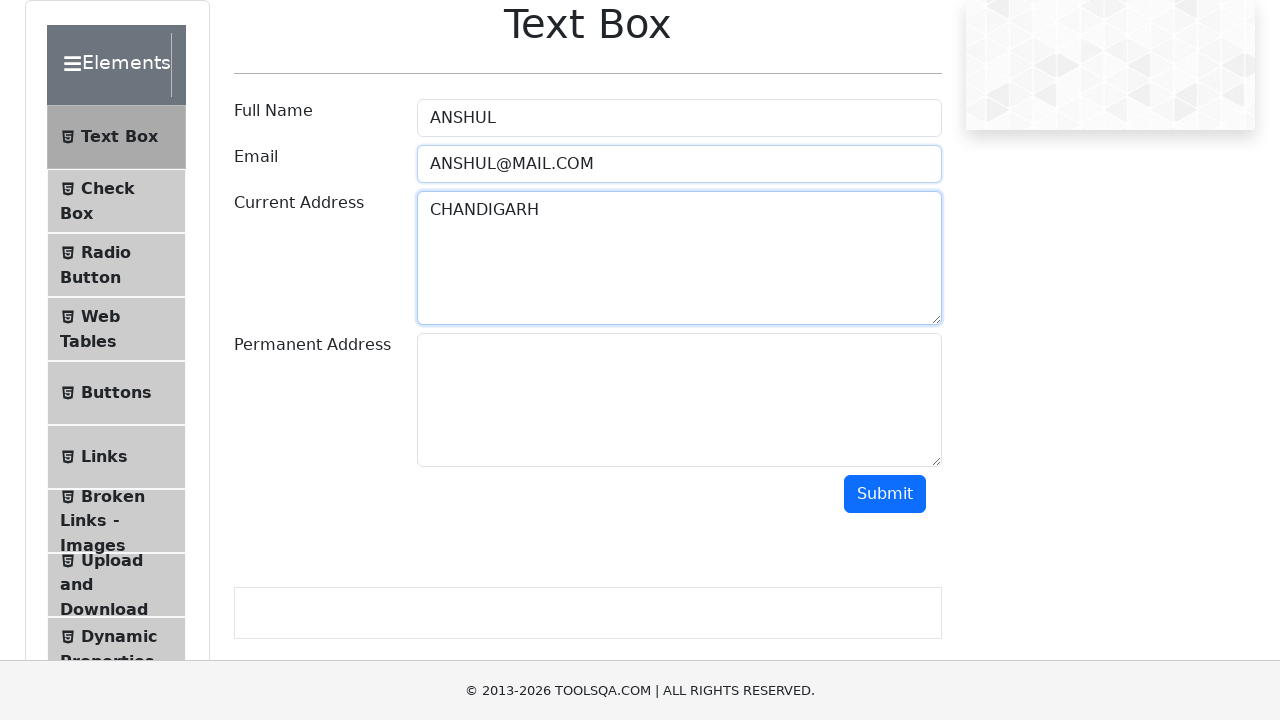

Filled in Permanent Address field with 'CHANDIGARH' on #permanentAddress
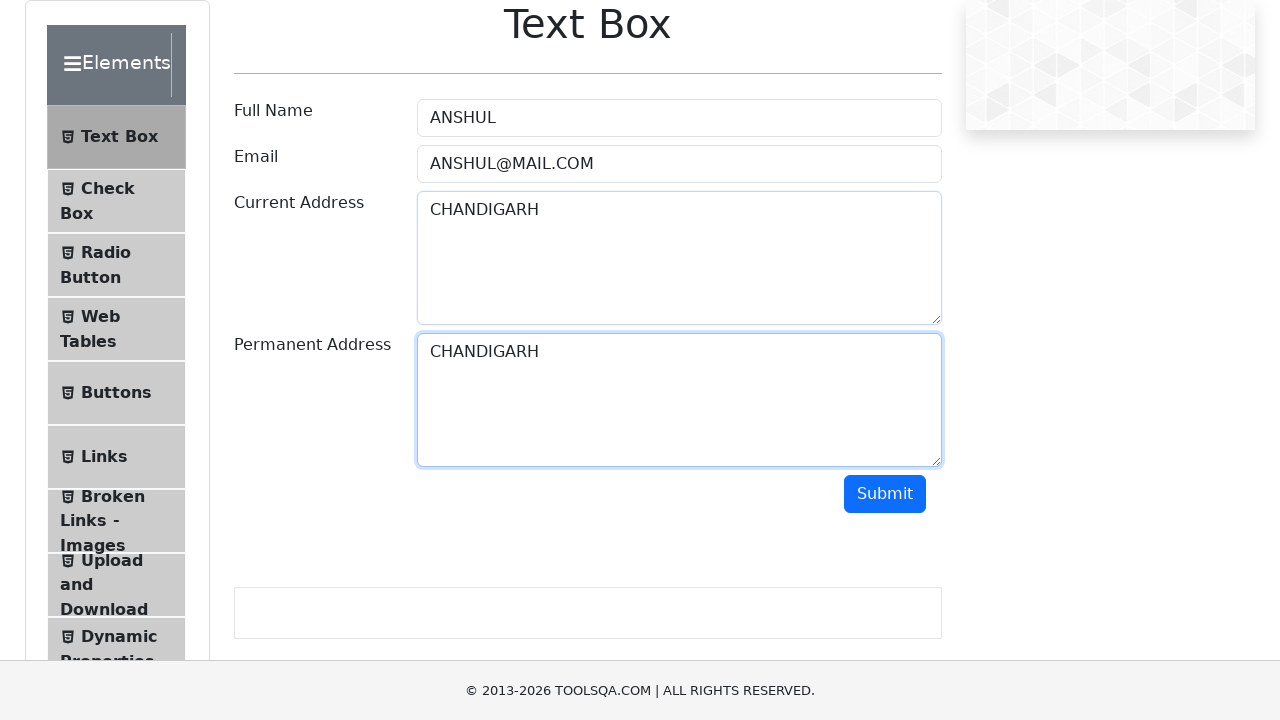

Scrolled down 500px to view the submit button
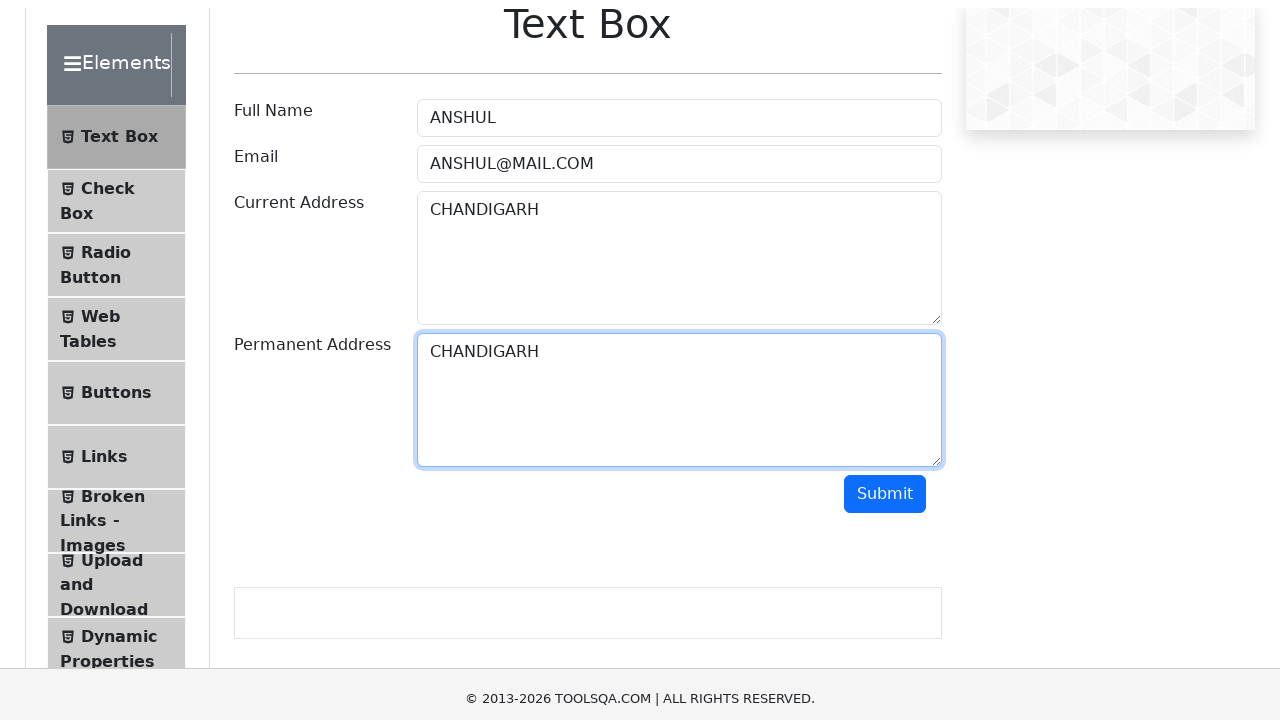

Clicked the submit button to submit the form at (885, 6) on #submit
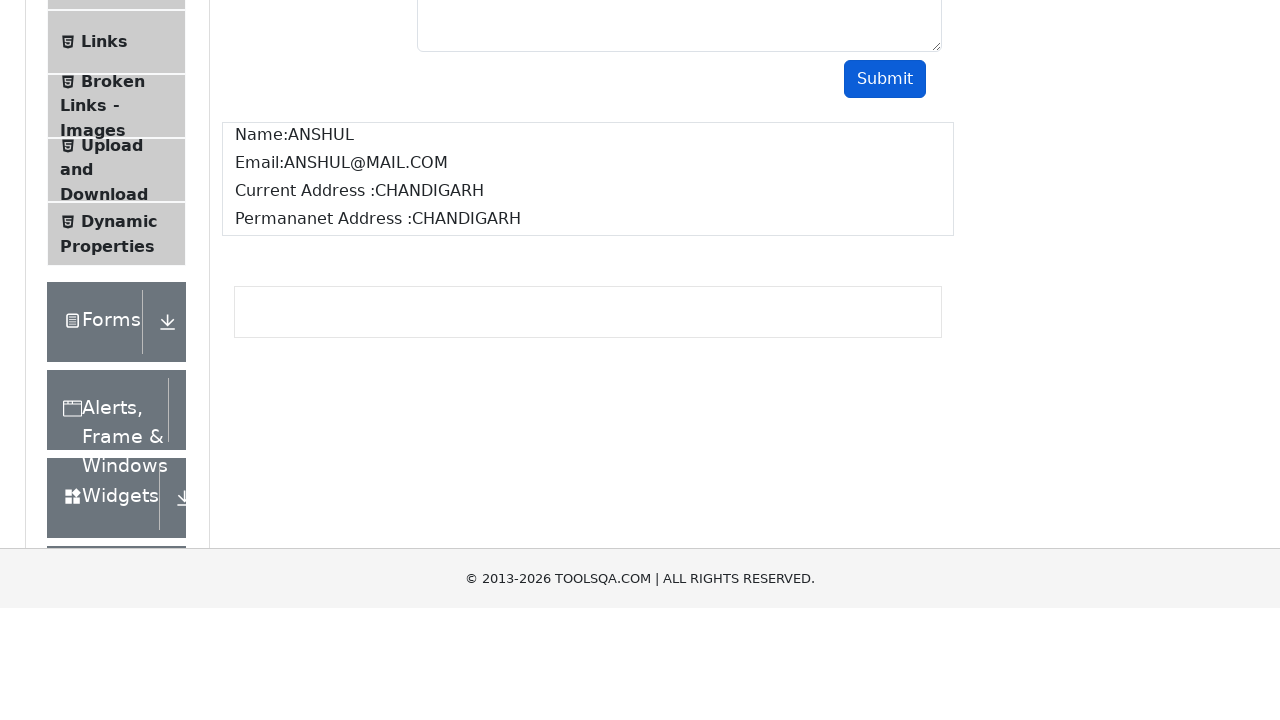

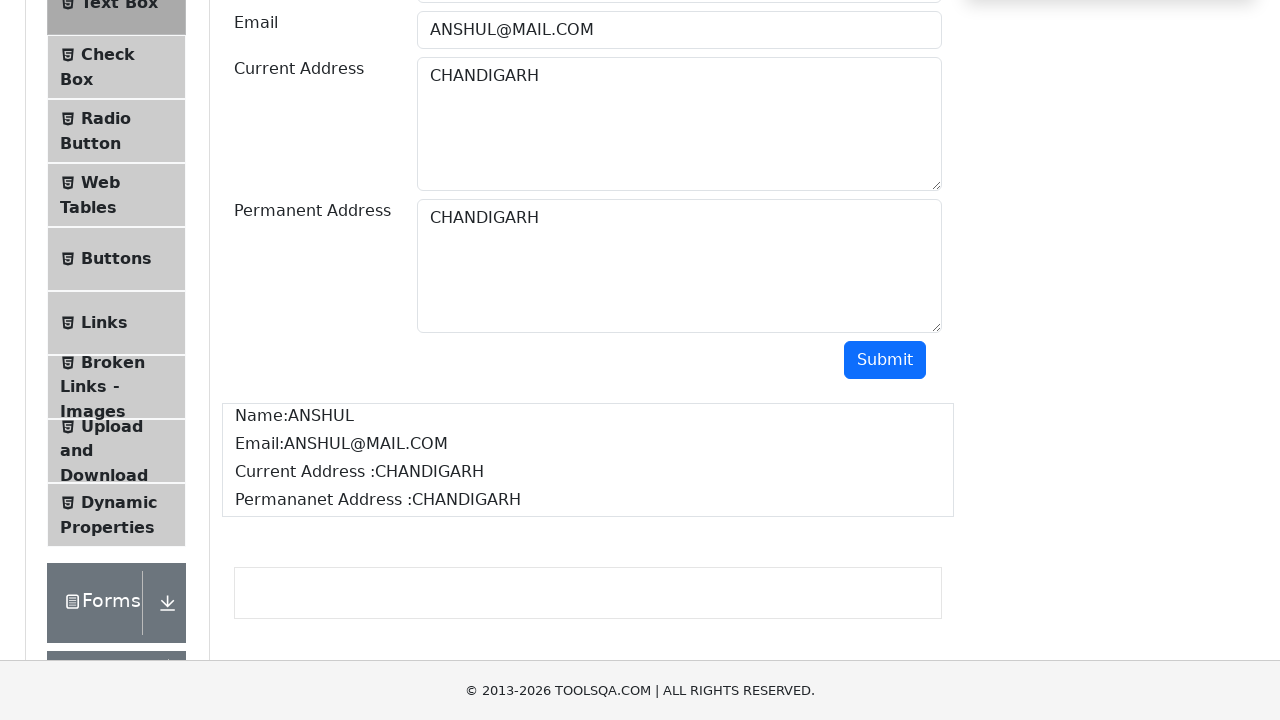